Tests triangle identifier with sides 12, 8, 12 to verify it correctly identifies an Isosceles triangle

Starting URL: https://testpages.eviltester.com/styled/apps/triangle/triangle001.html

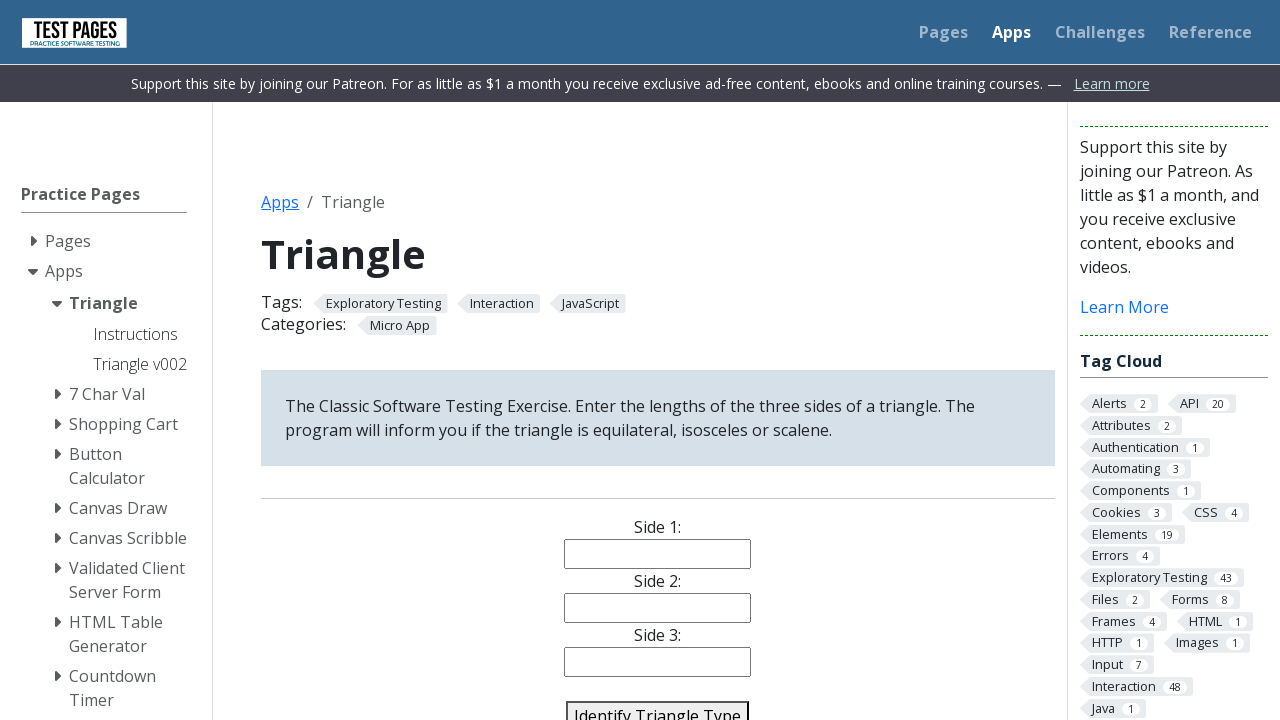

Filled first side input with value 12 on #side1
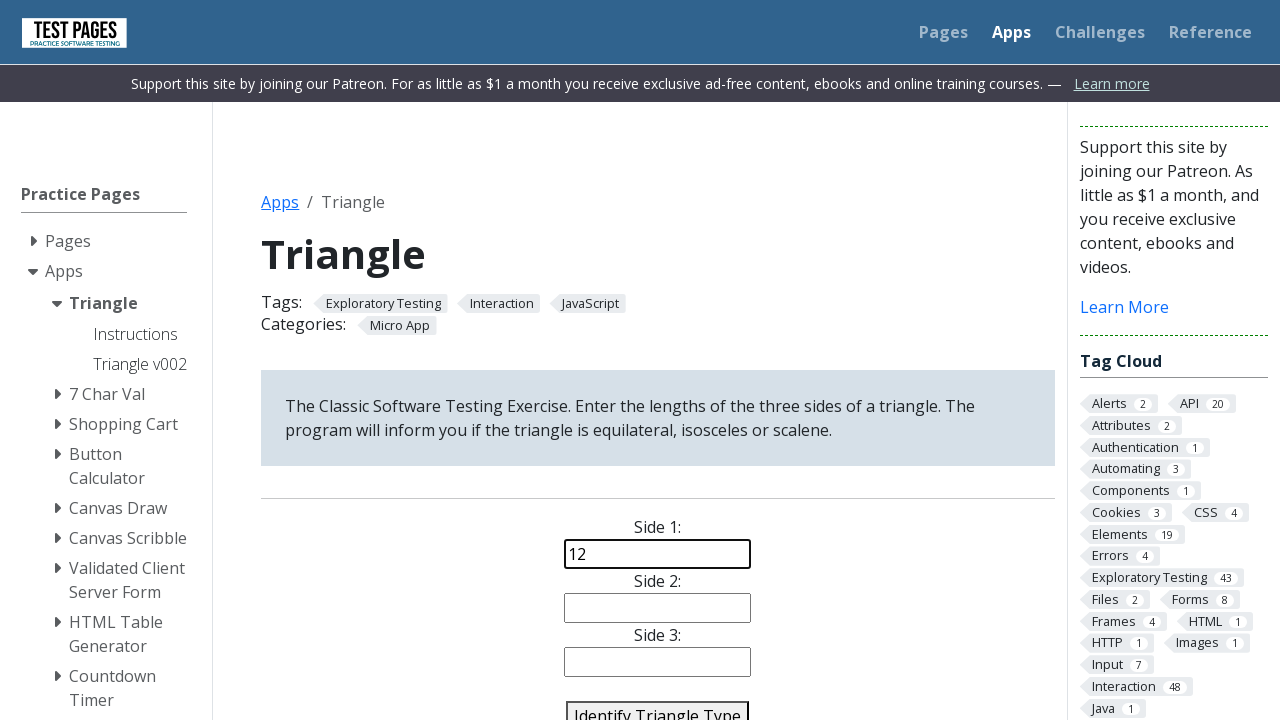

Filled second side input with value 8 on #side2
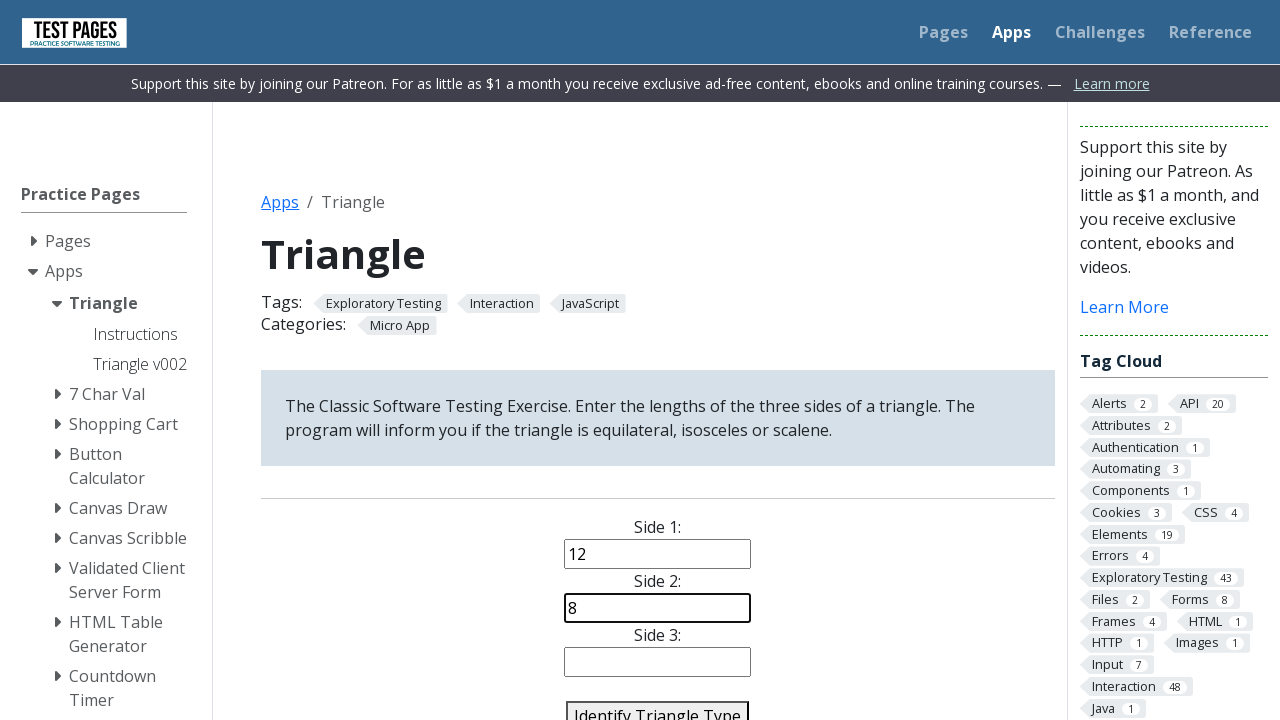

Filled third side input with value 12 on #side3
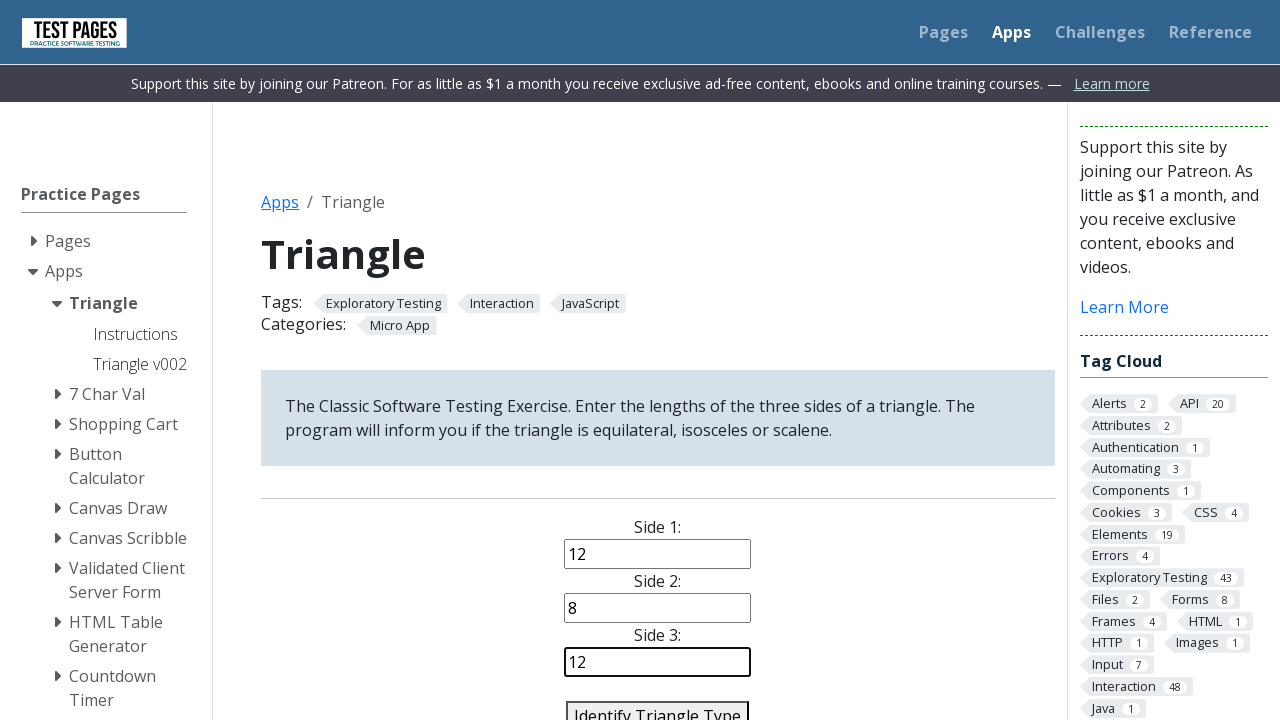

Clicked identify triangle button to classify the triangle at (658, 705) on #identify-triangle-action
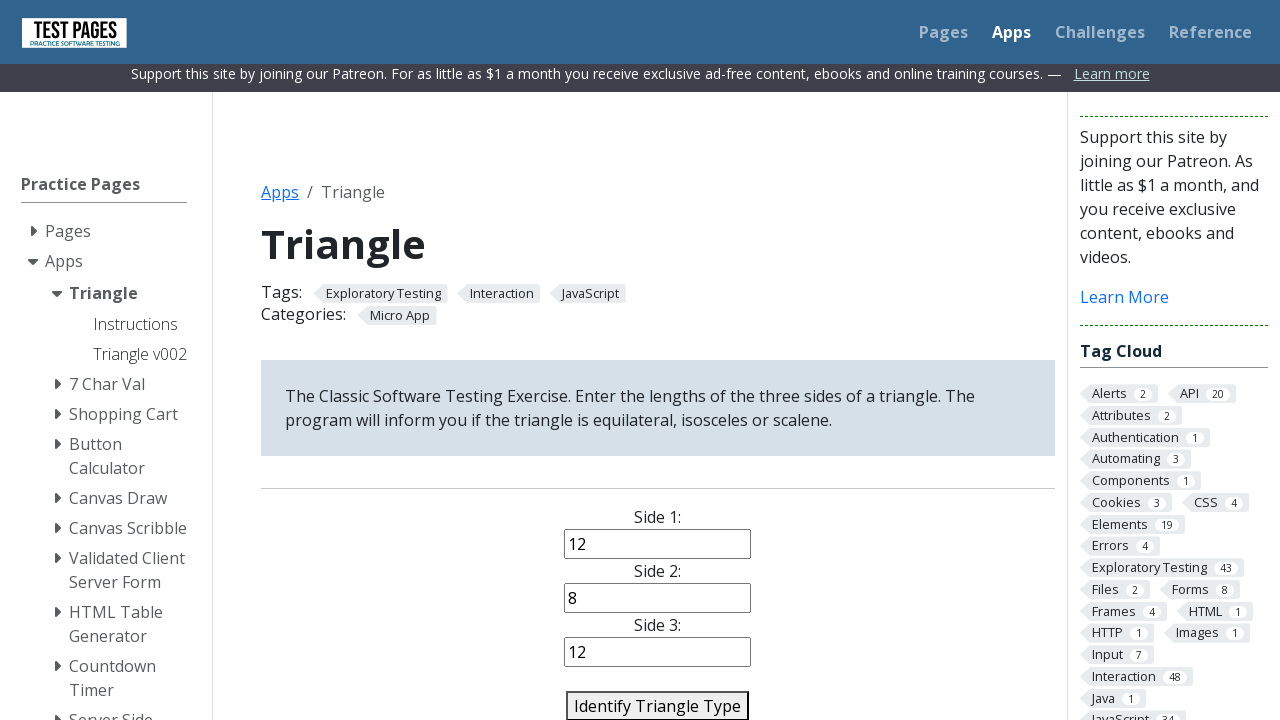

Triangle type result loaded and displayed
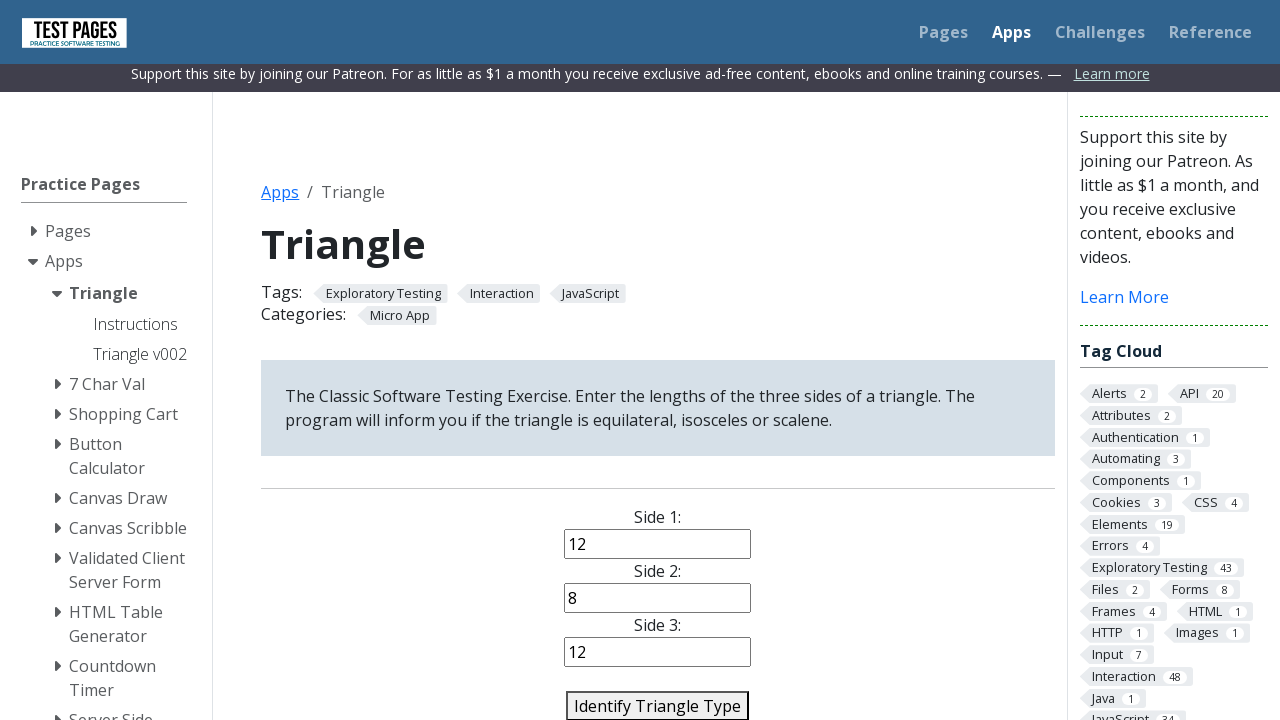

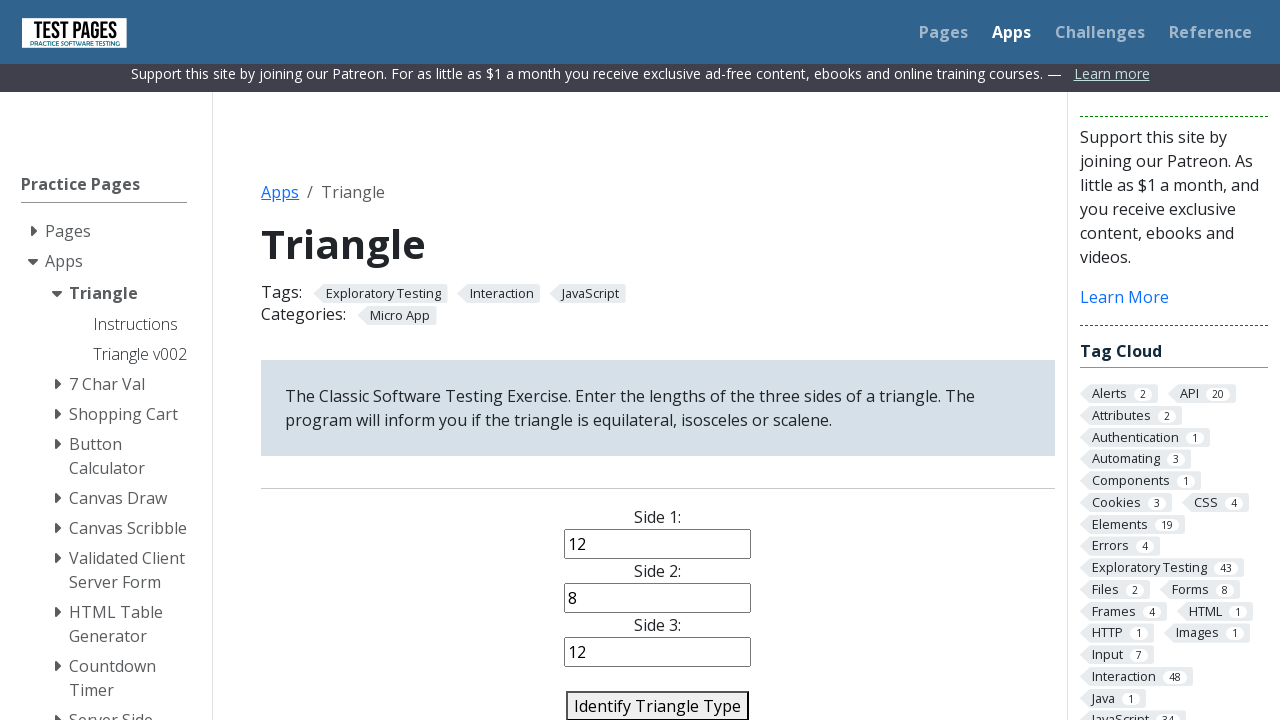